Verifies that the Python.org homepage title contains "Python"

Starting URL: https://www.python.org

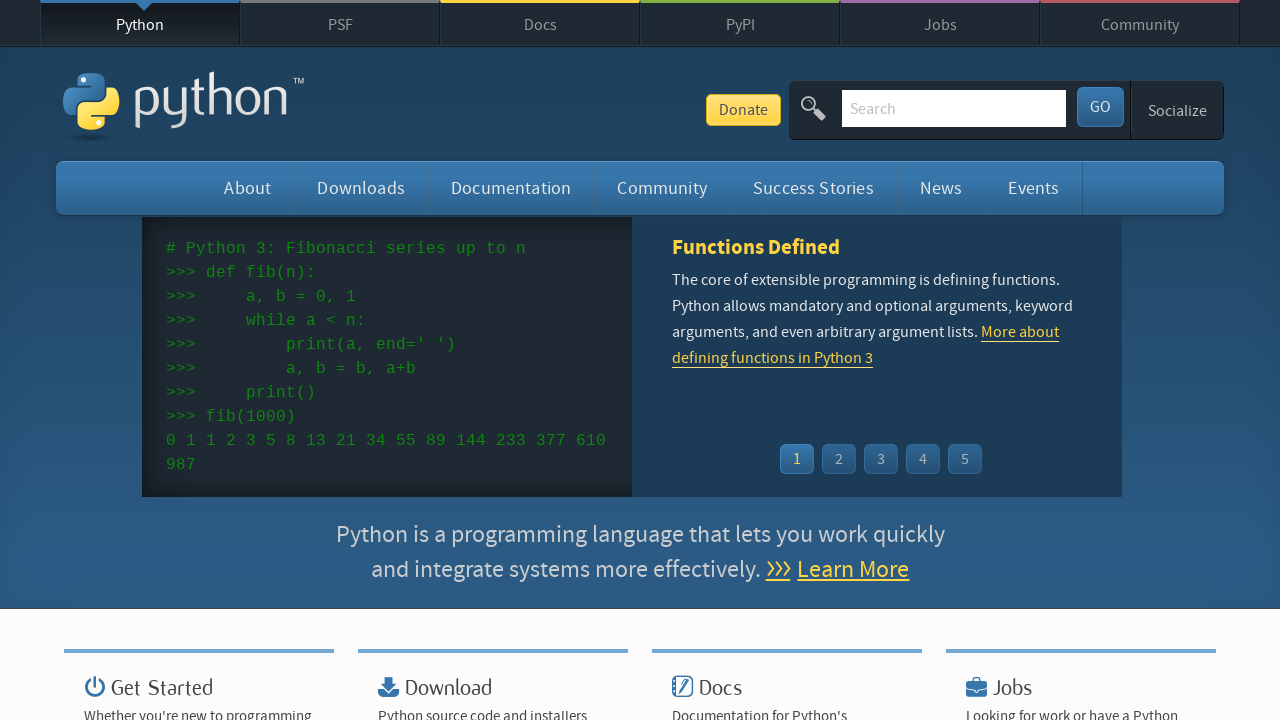

Navigated to Python.org homepage
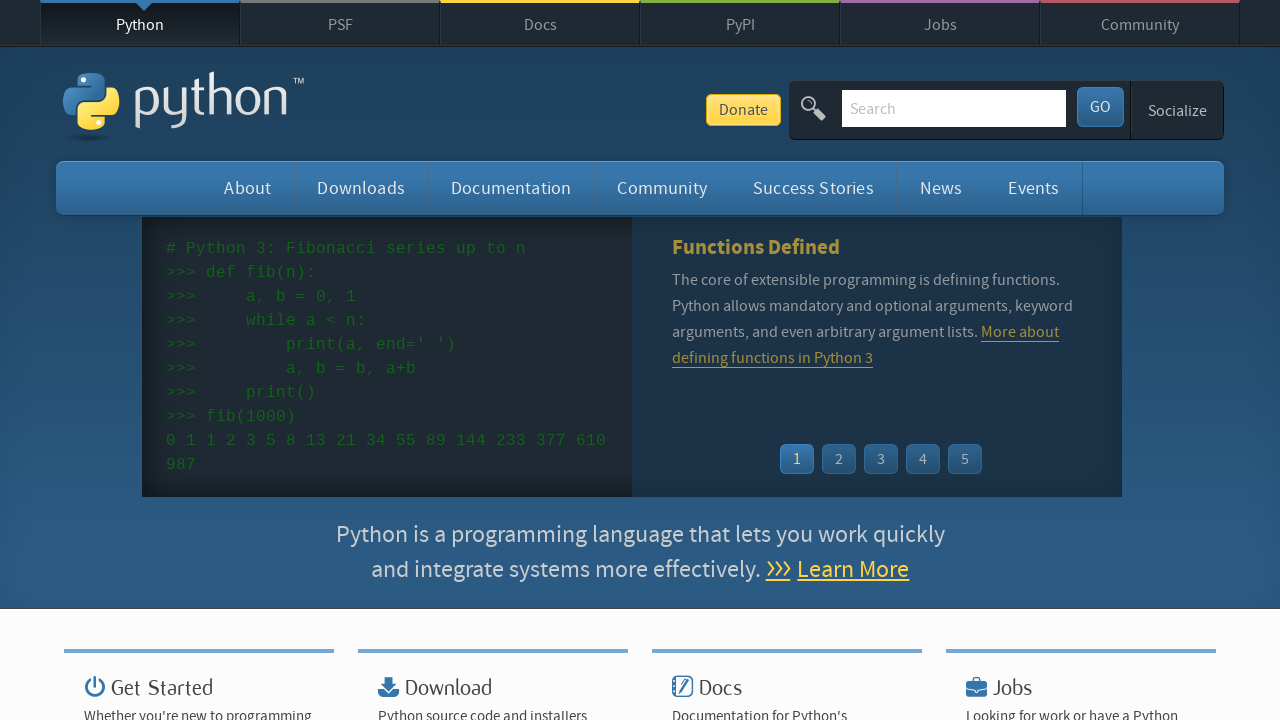

Verified that page title contains 'Python'
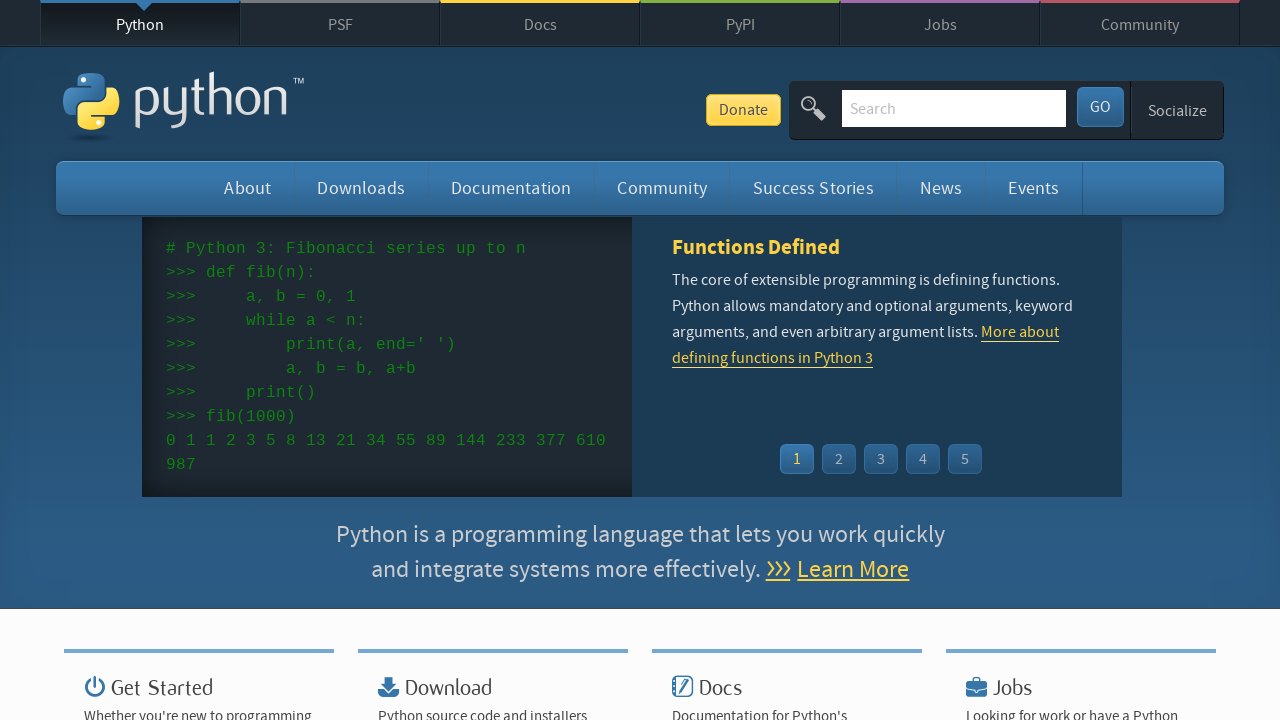

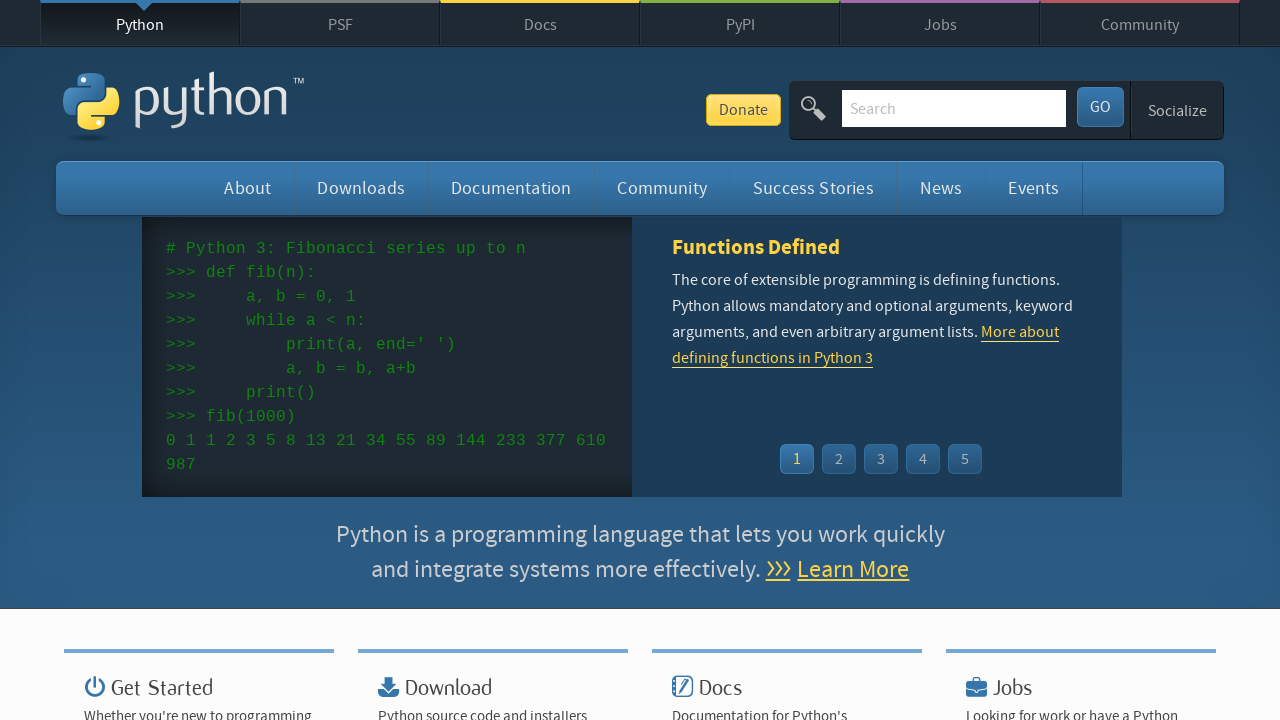